Tests window switching functionality by opening a new window, verifying titles in both windows, and switching between them

Starting URL: https://the-internet.herokuapp.com/windows

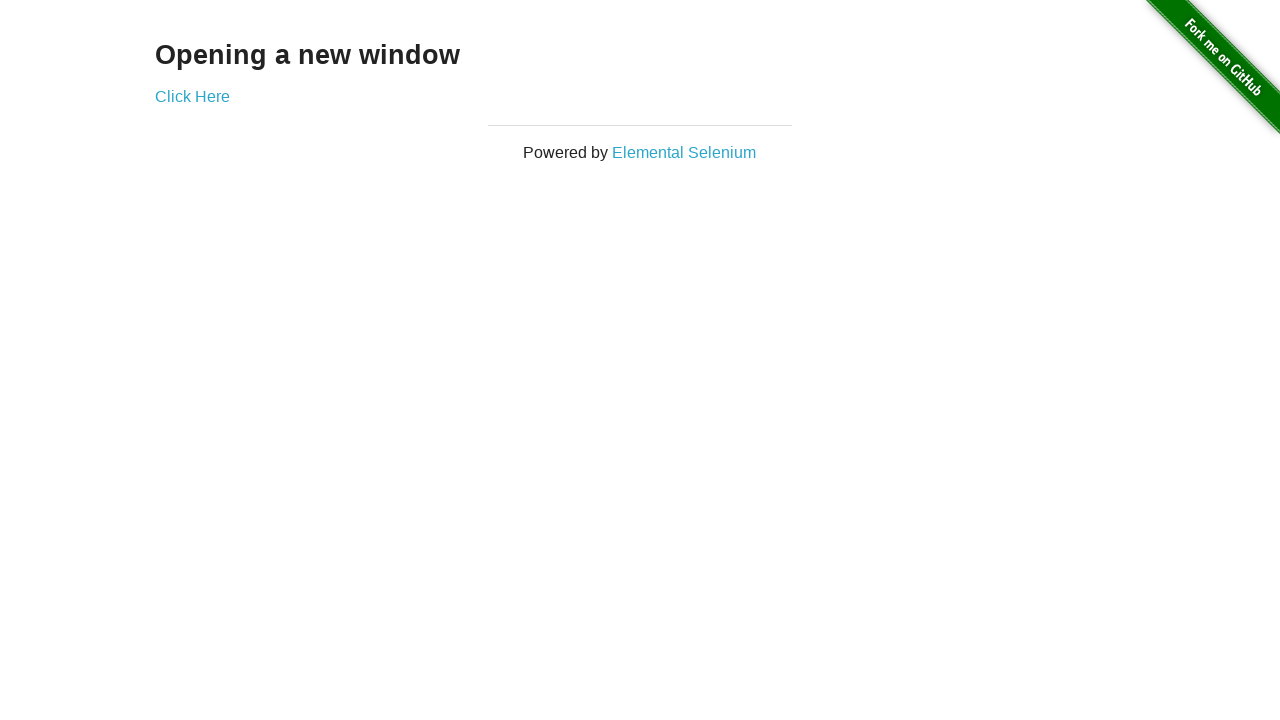

Verified first window title is 'The Internet'
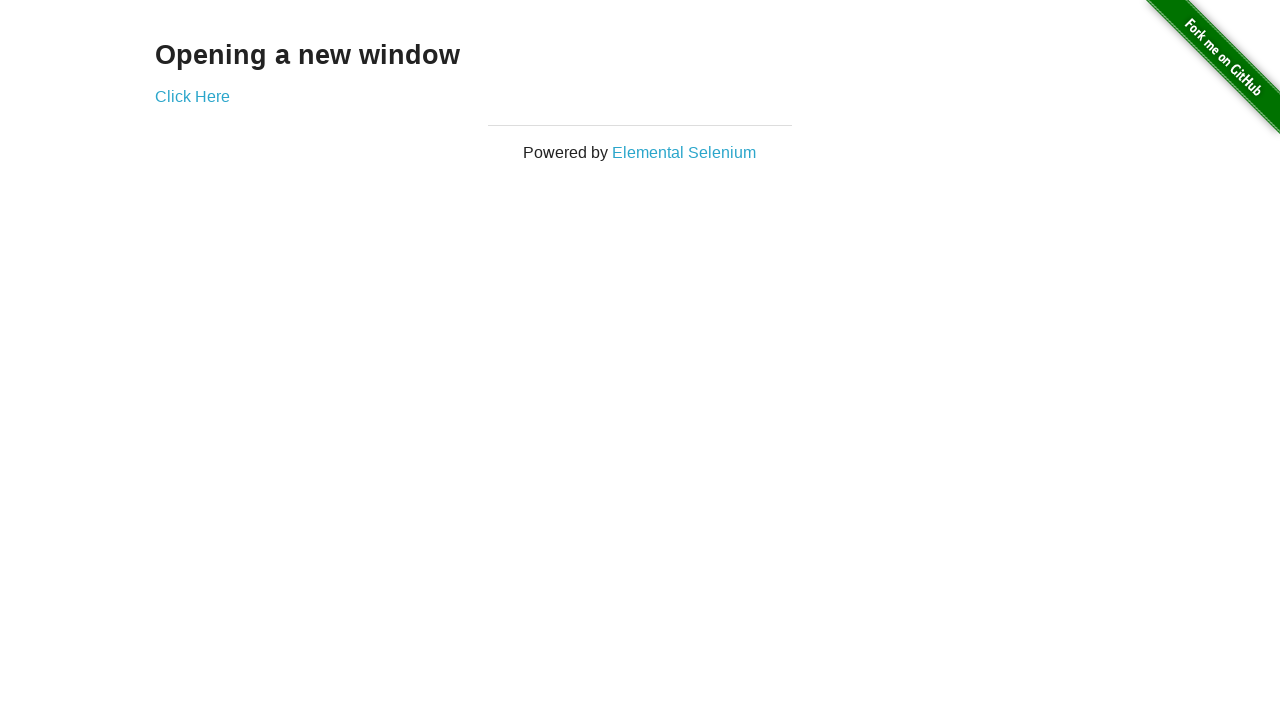

Clicked 'Click Here' link to open new window at (192, 96) on text='Click Here'
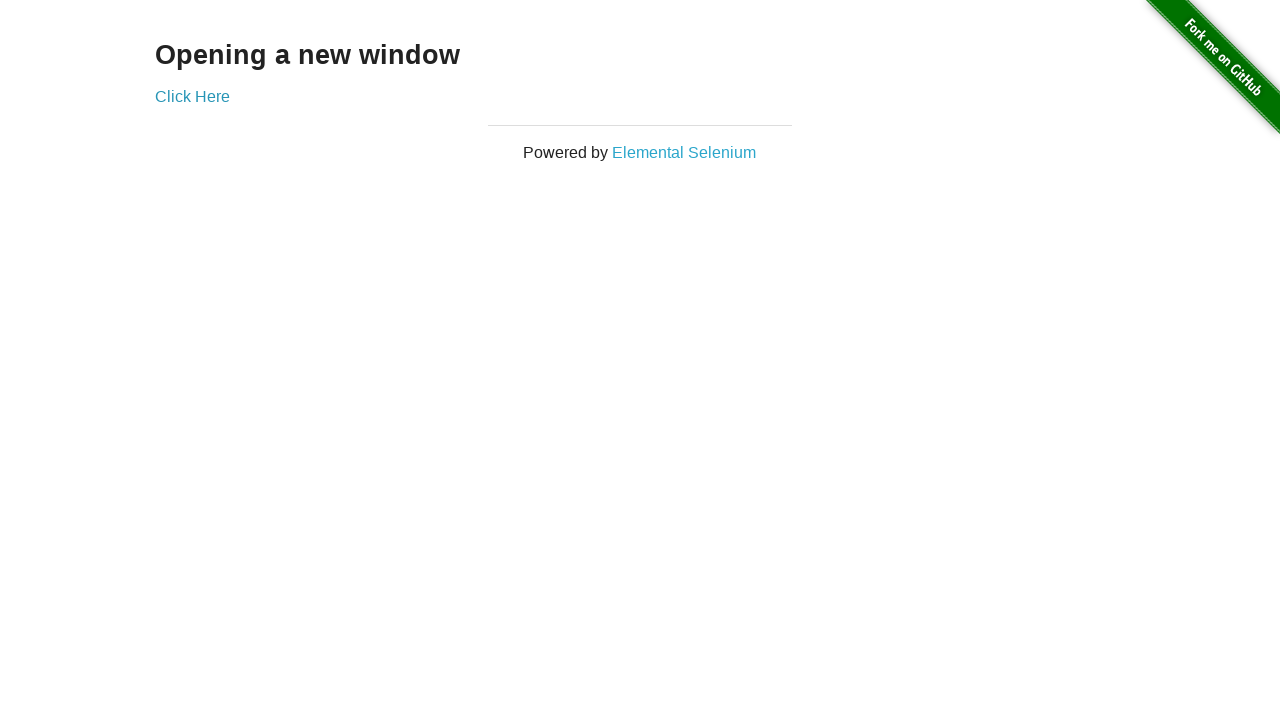

New window opened and captured
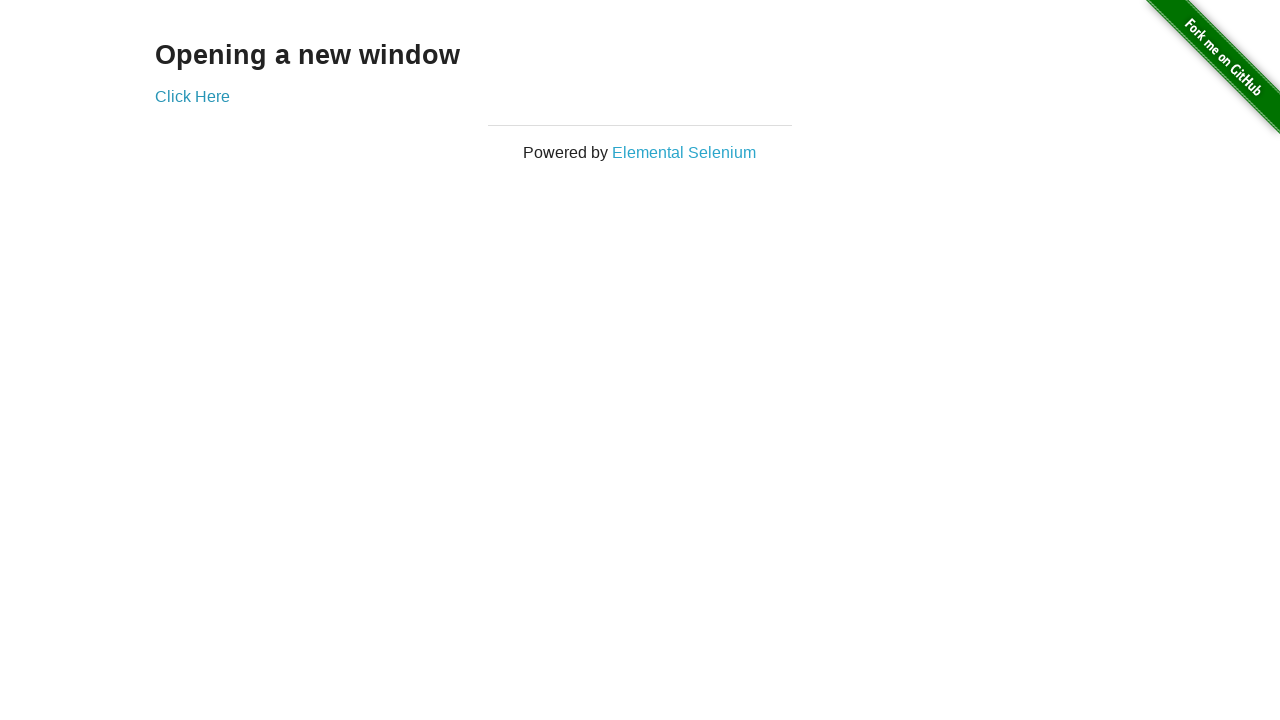

Verified new window title is 'New Window'
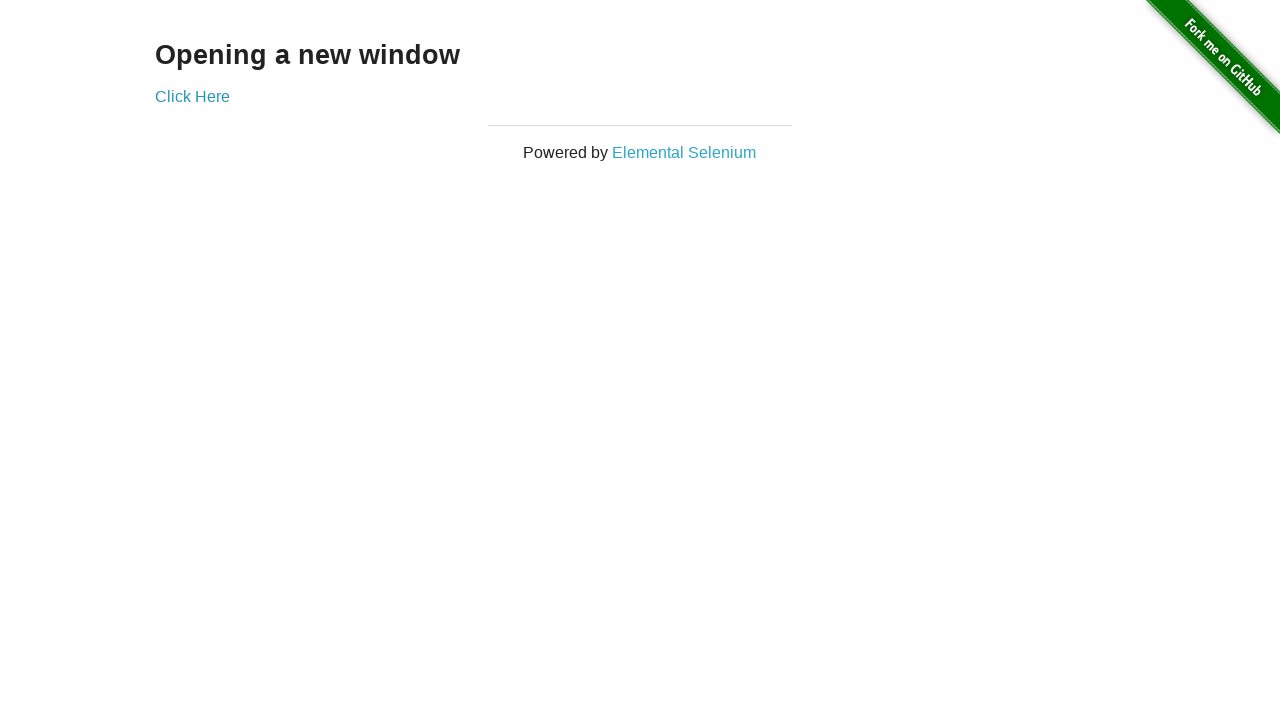

Verified original window URL contains 'windows'
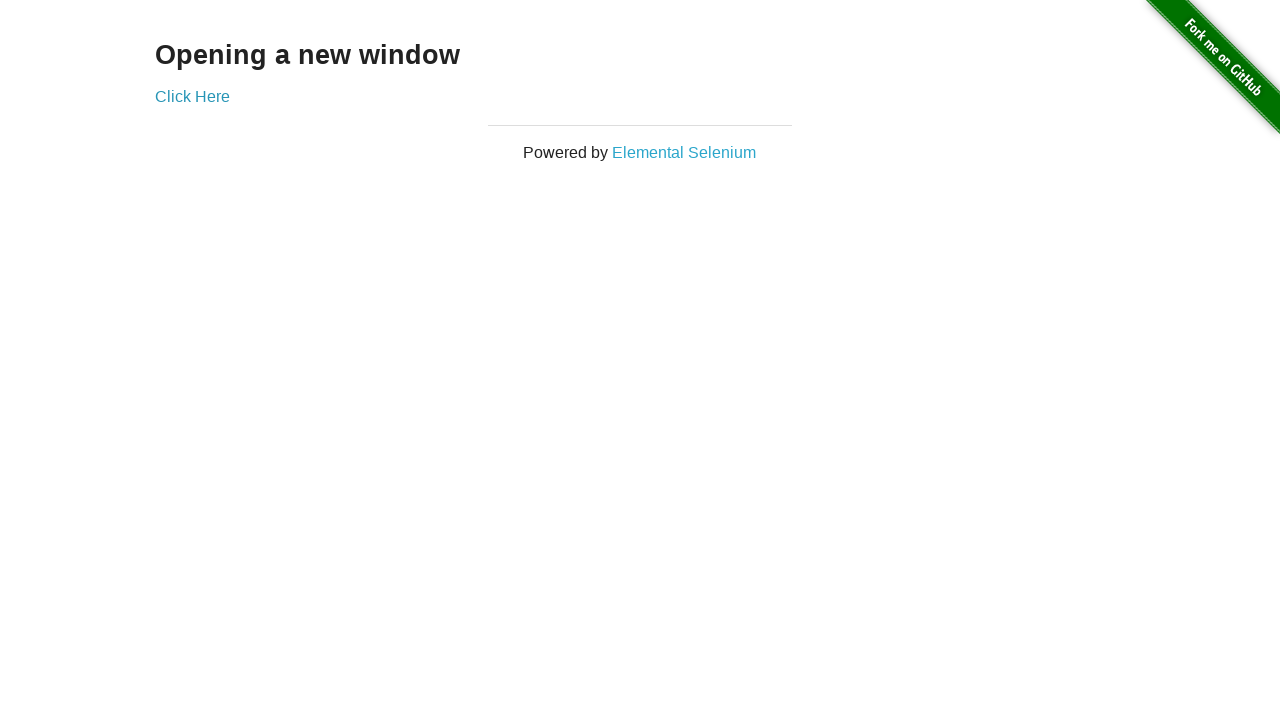

Verified original window URL does not contain 'new'
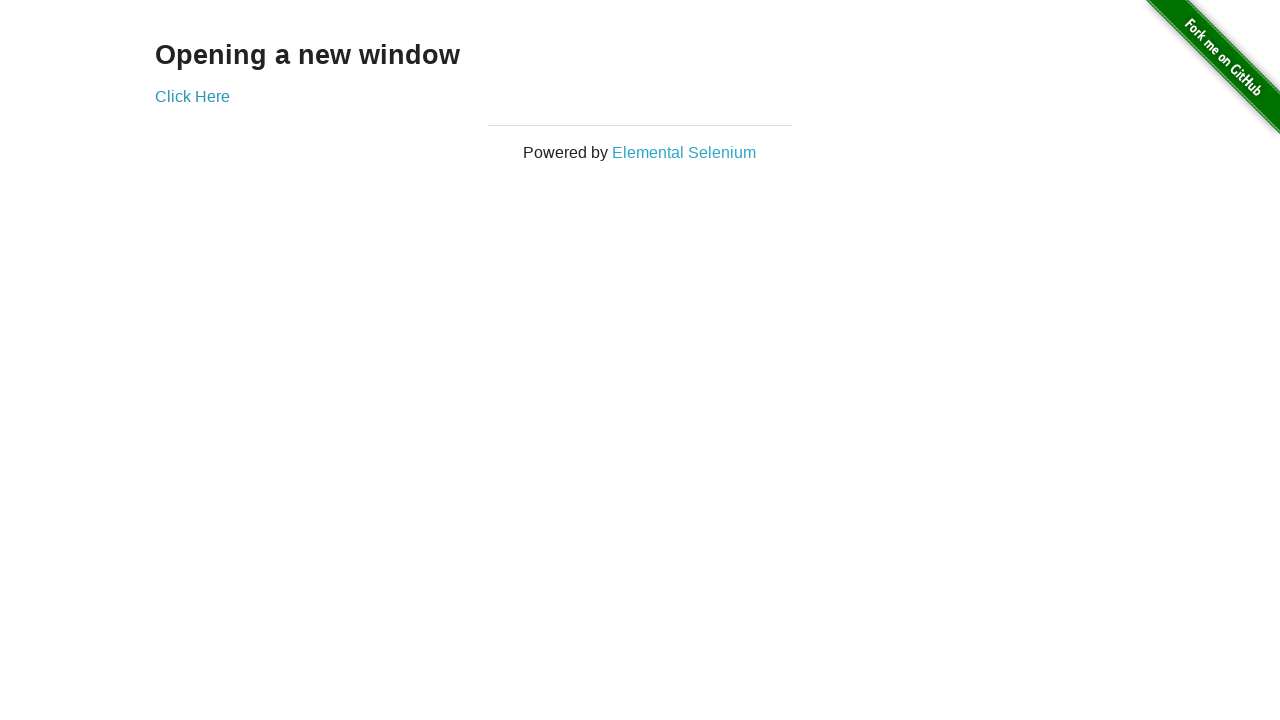

Switched to new window (window 2) using bring_to_front()
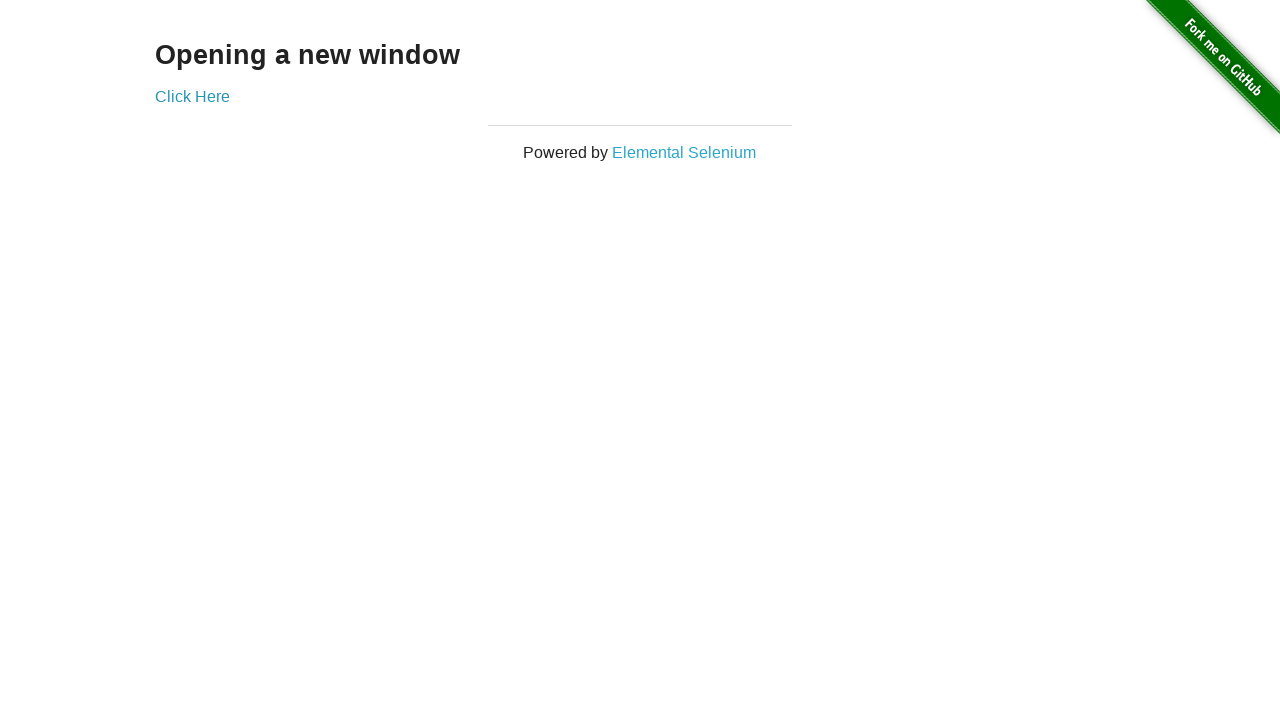

Switched back to original window (window 1) using bring_to_front()
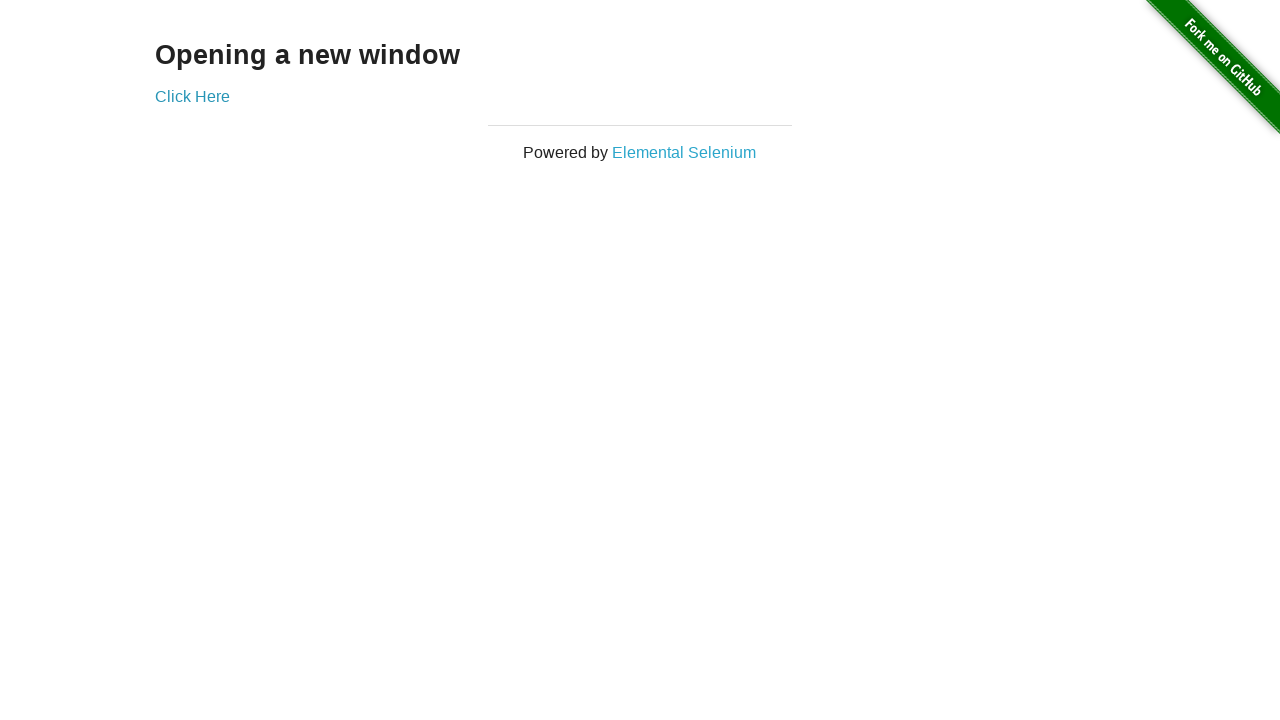

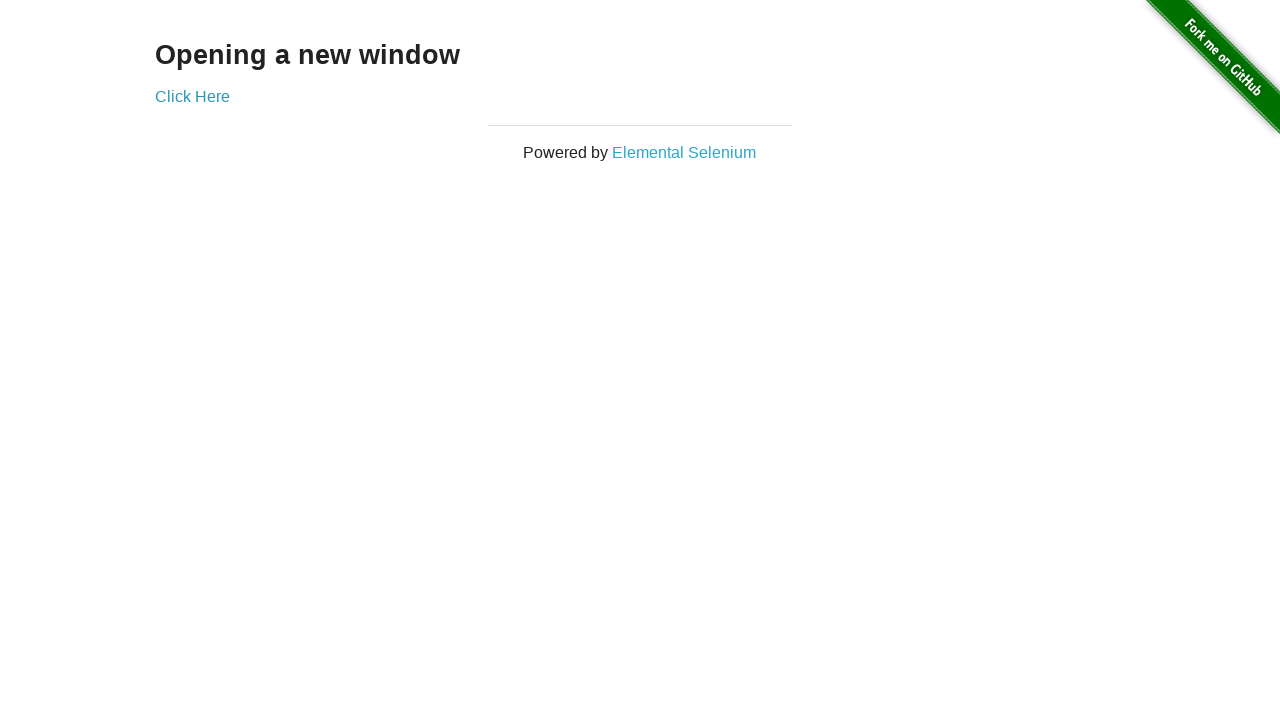